Tests that new todo items are appended to the bottom of the list by creating 3 items and verifying the count

Starting URL: https://demo.playwright.dev/todomvc

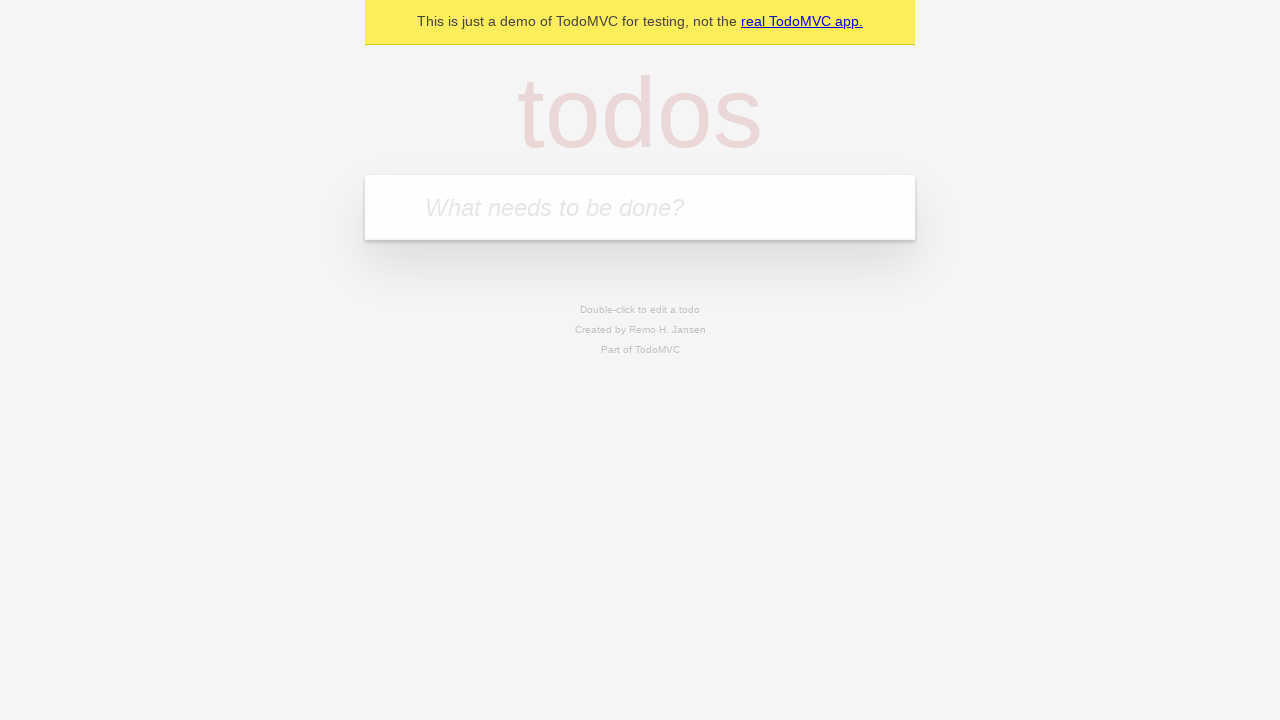

Filled todo input field with 'buy some cheese' on internal:attr=[placeholder="What needs to be done?"i]
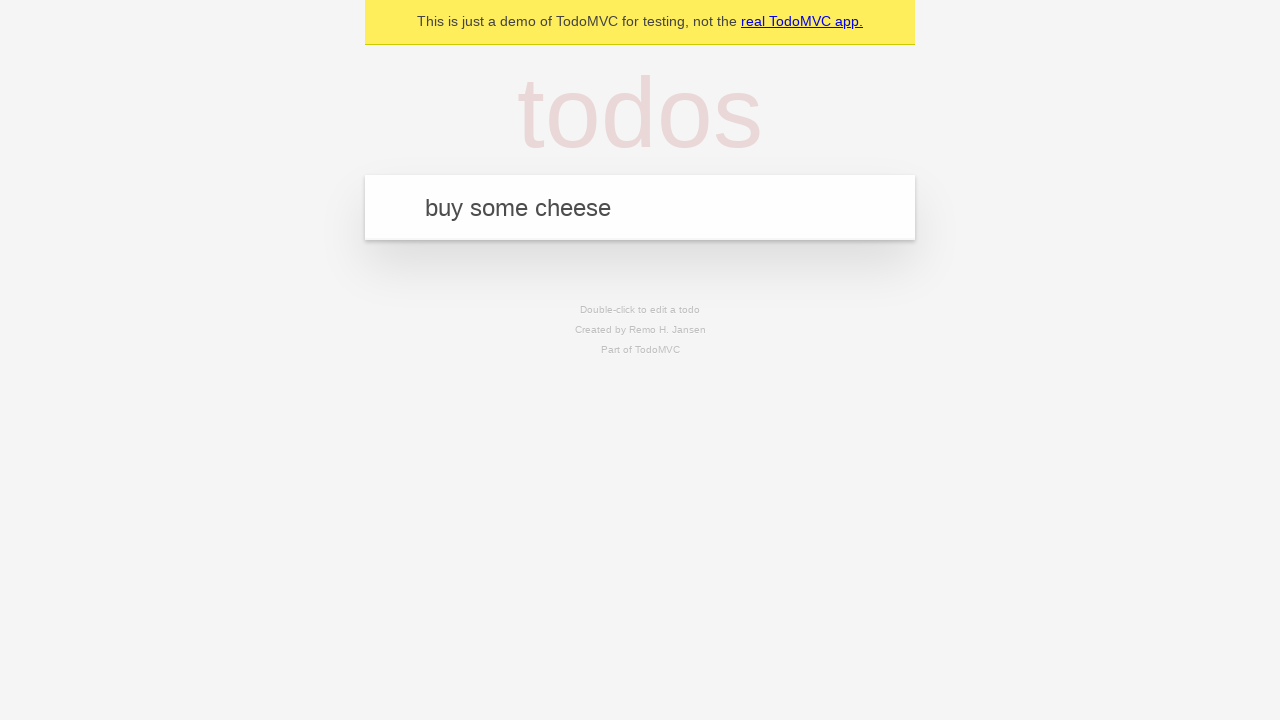

Pressed Enter to add 'buy some cheese' to the todo list on internal:attr=[placeholder="What needs to be done?"i]
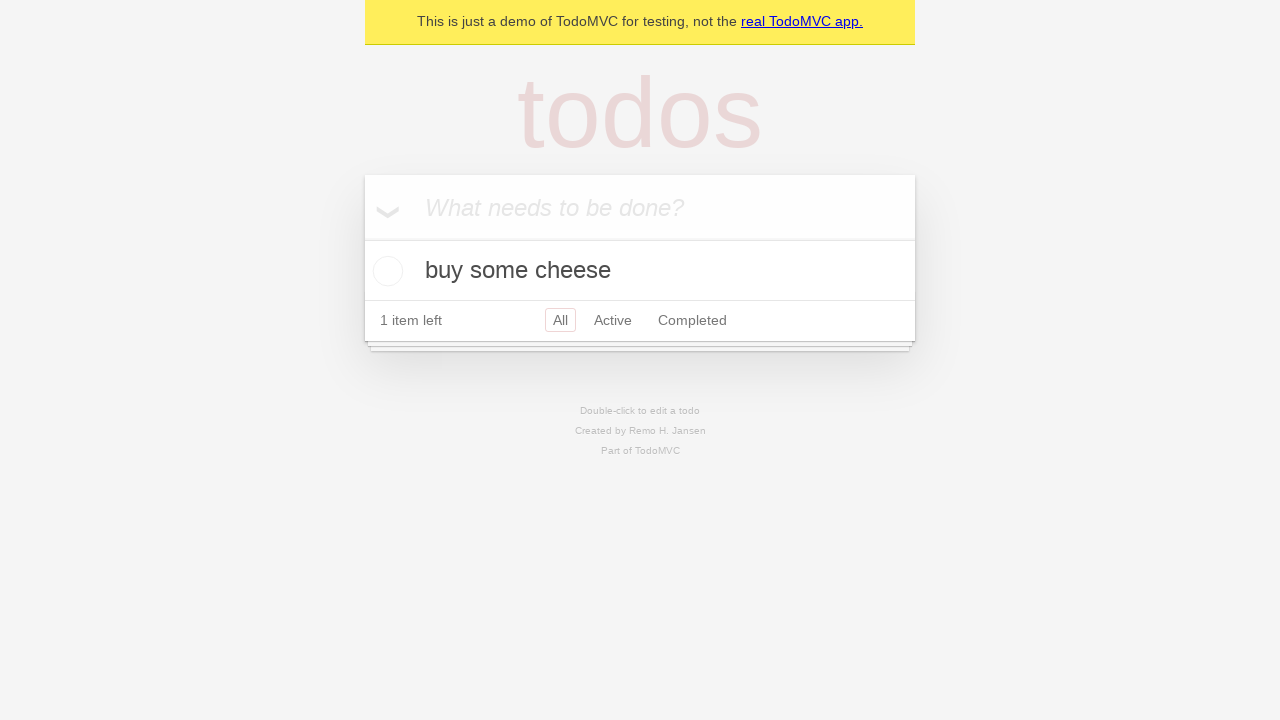

Filled todo input field with 'feed the cat' on internal:attr=[placeholder="What needs to be done?"i]
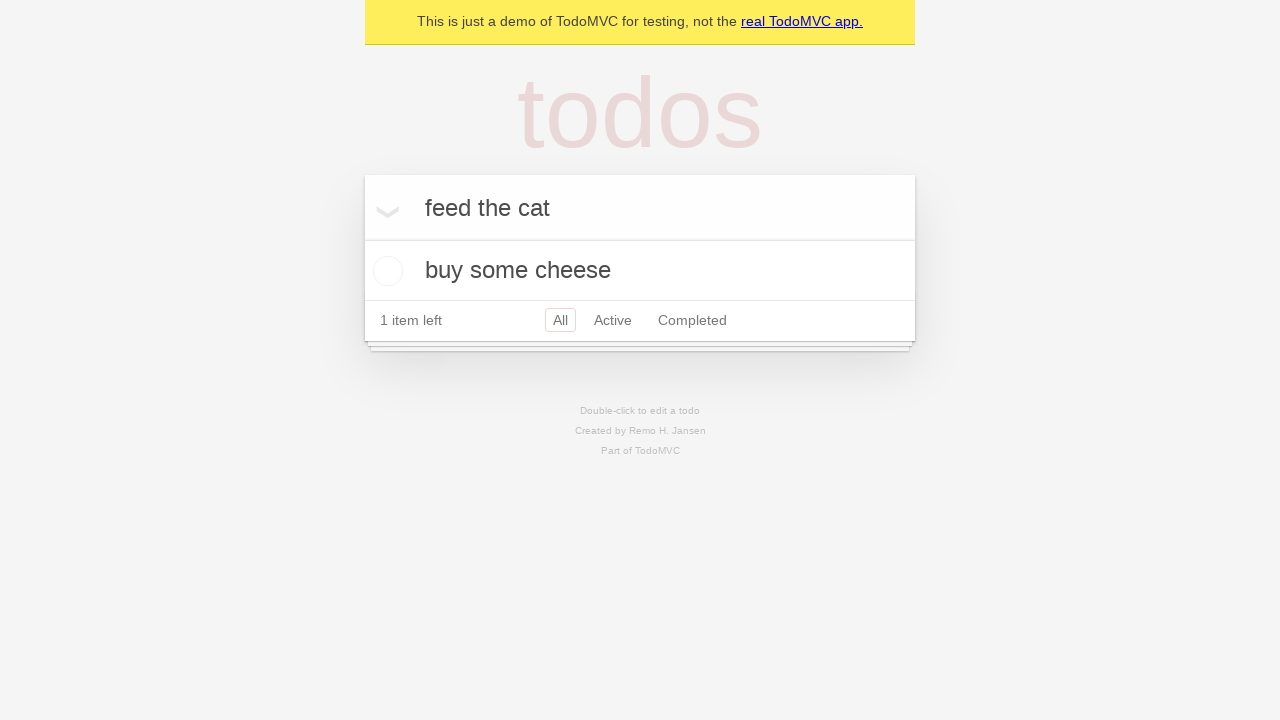

Pressed Enter to add 'feed the cat' to the todo list on internal:attr=[placeholder="What needs to be done?"i]
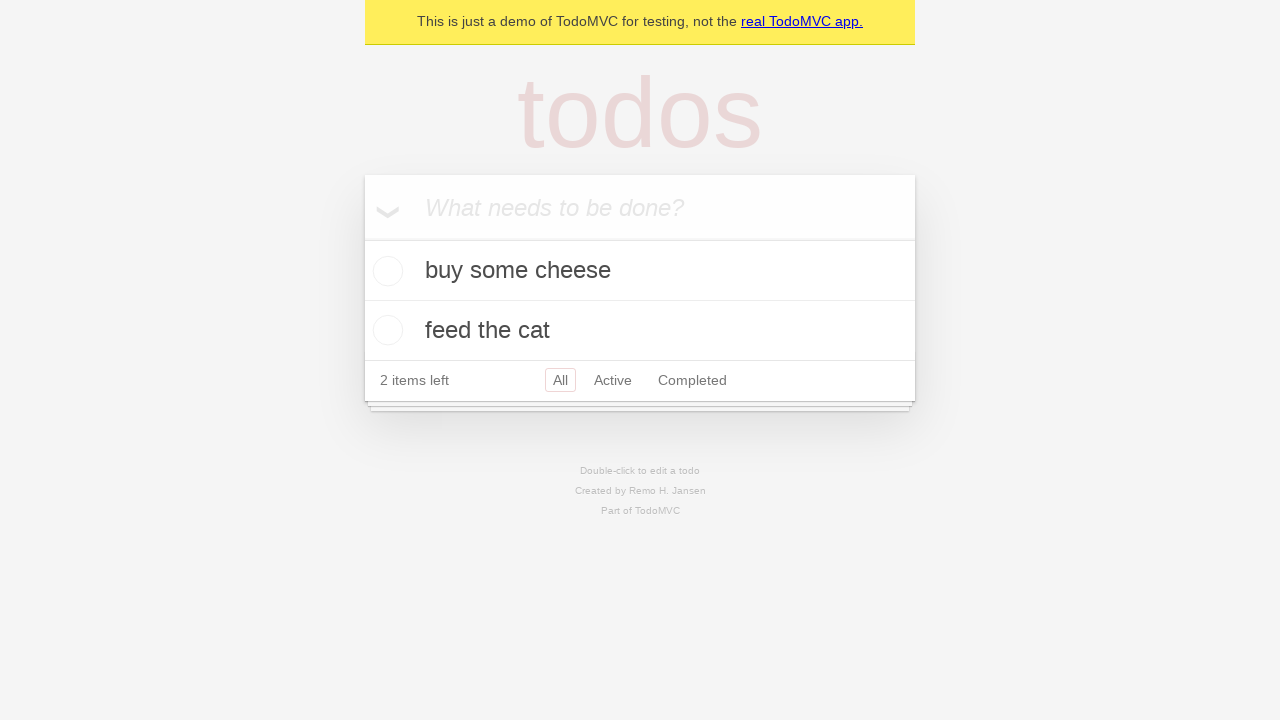

Filled todo input field with 'book a doctors appointment' on internal:attr=[placeholder="What needs to be done?"i]
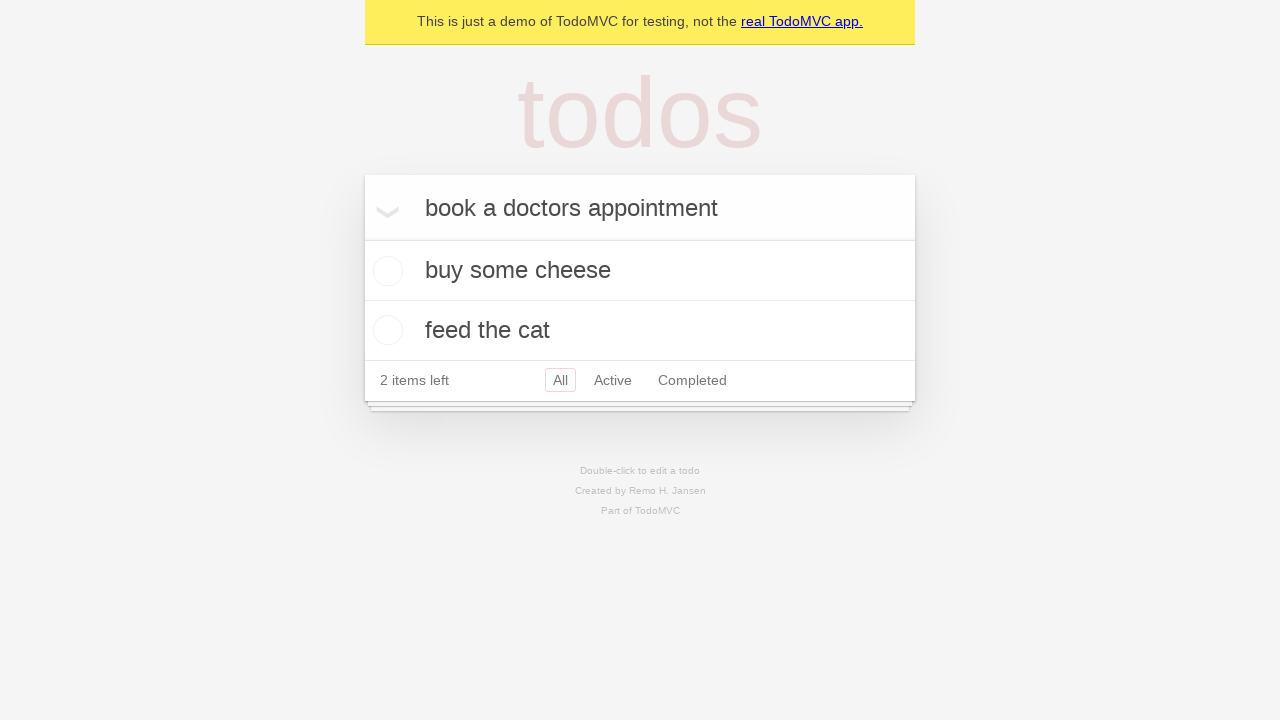

Pressed Enter to add 'book a doctors appointment' to the todo list on internal:attr=[placeholder="What needs to be done?"i]
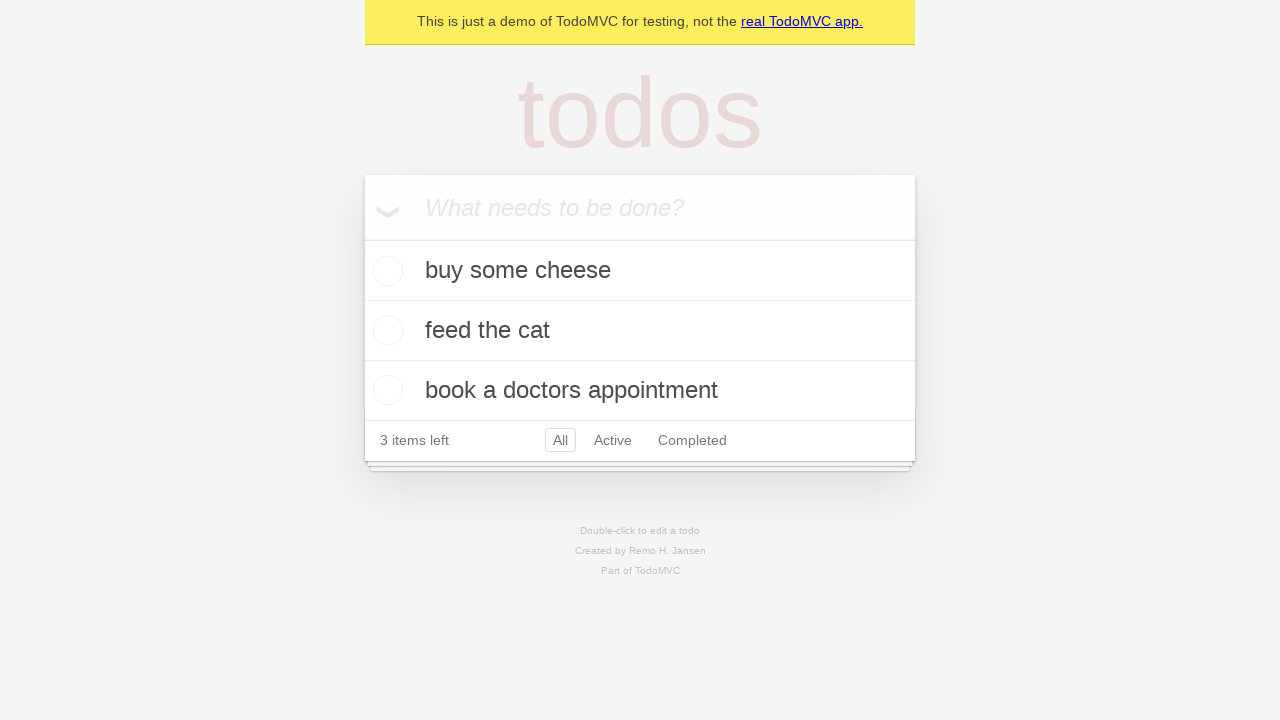

Waited for all 3 todo items to appear in the list
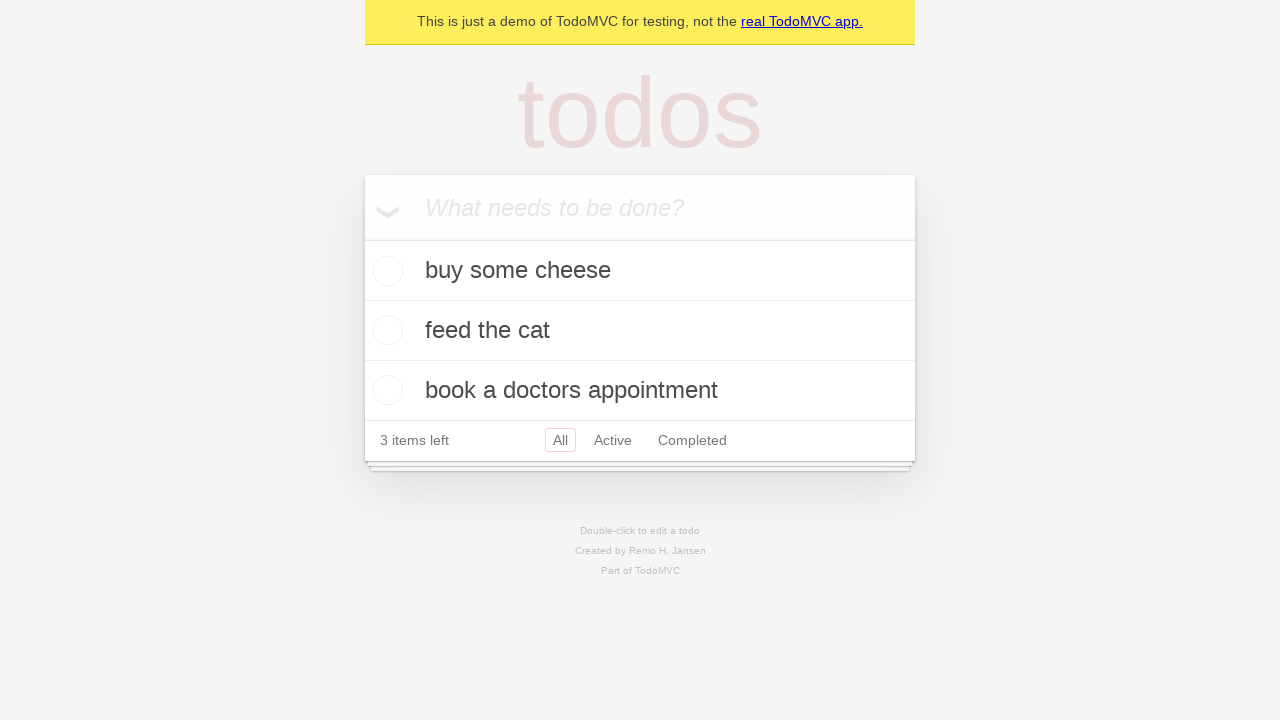

Verified that '3 items left' text is displayed, confirming all items were appended to the list
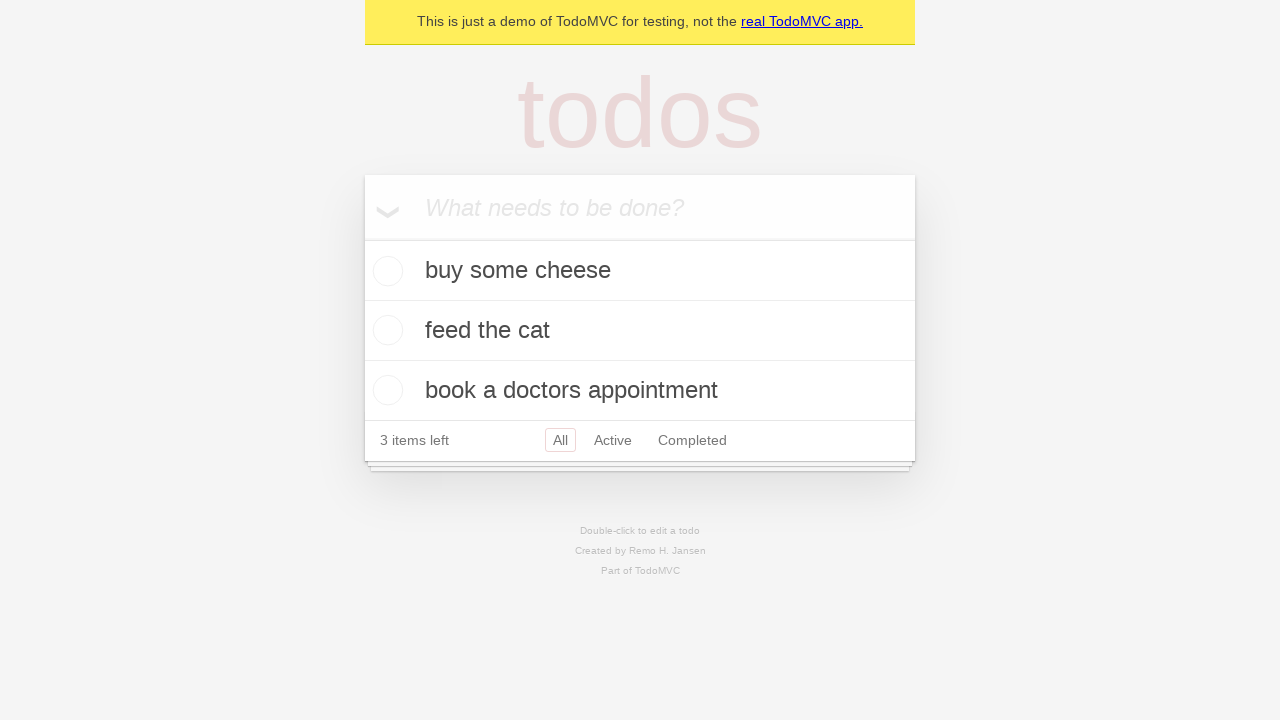

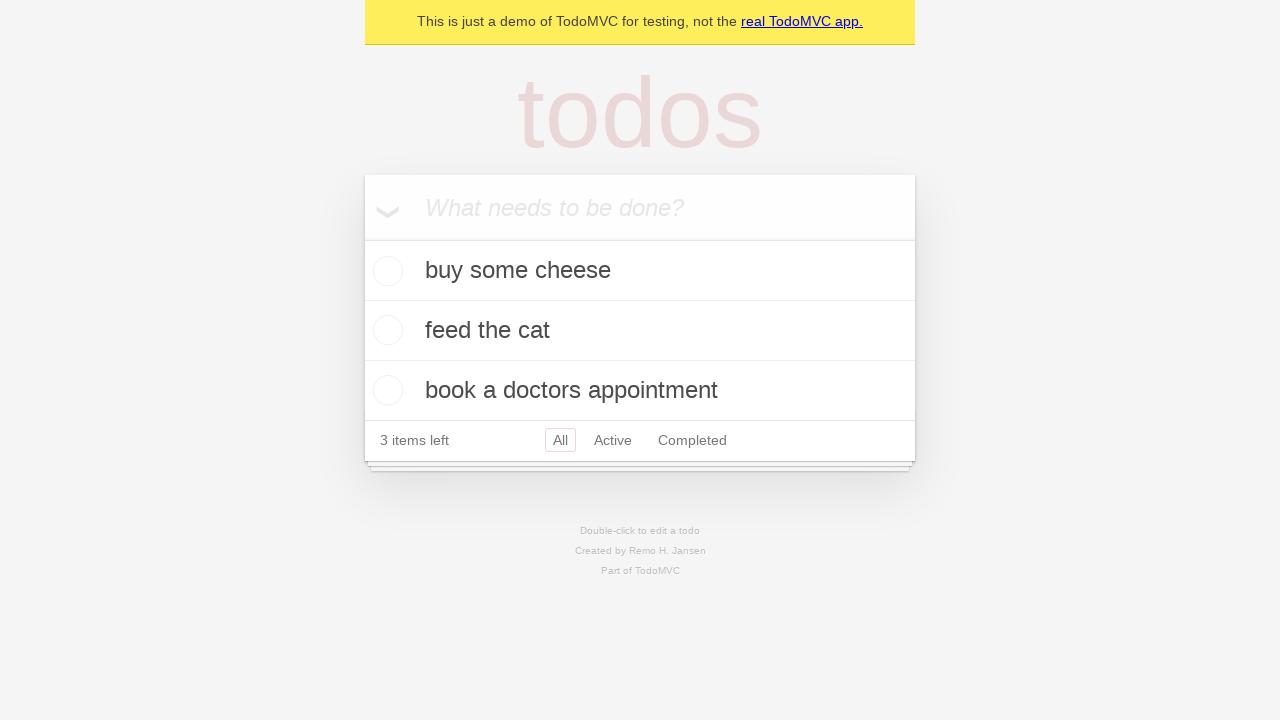